Tests double-clicking a button to trigger an alert and accepting it

Starting URL: http://omayo.blogspot.com/

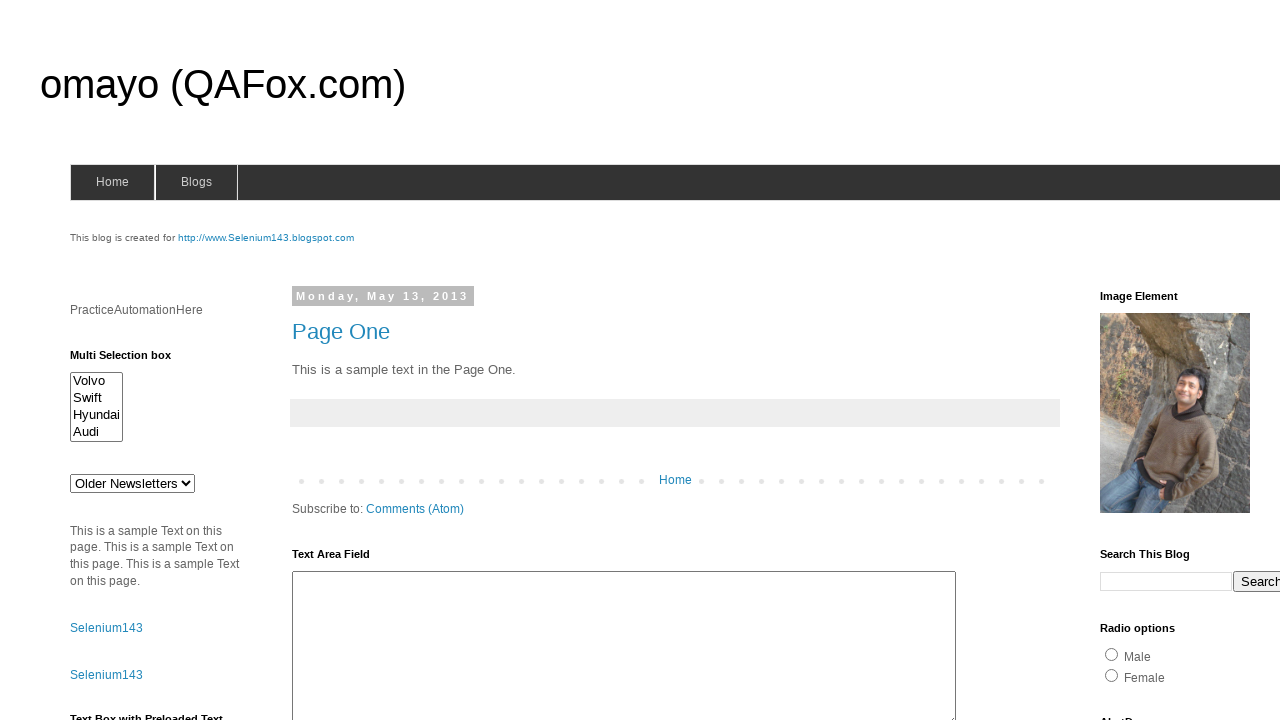

Scrolled down 750 pixels
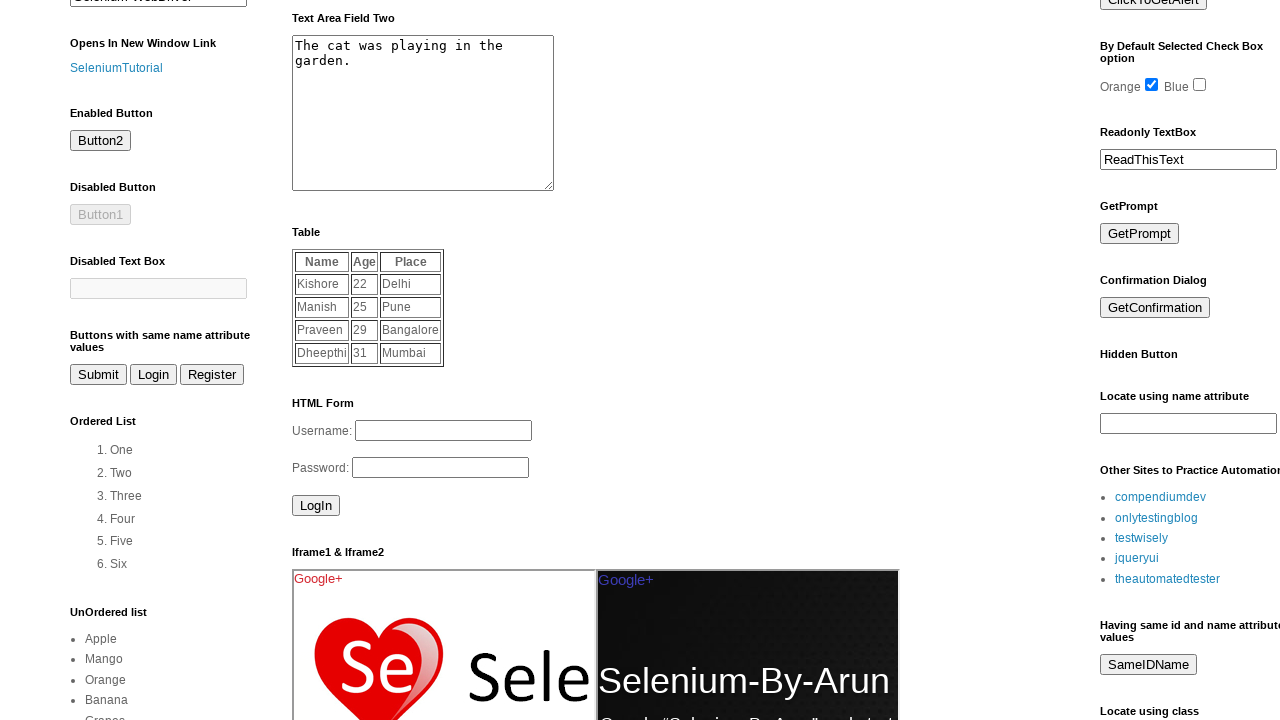

Scrolled down an additional 950 pixels to reveal double-click button
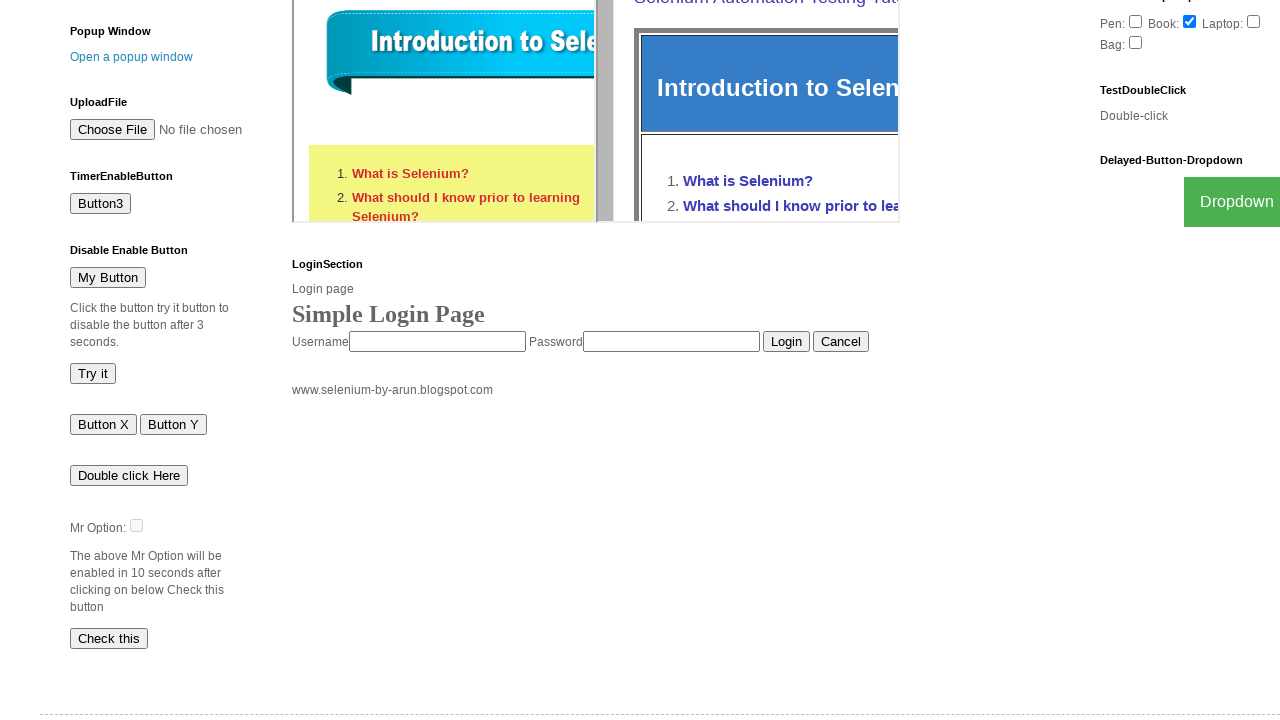

Set up dialog handler to accept alerts
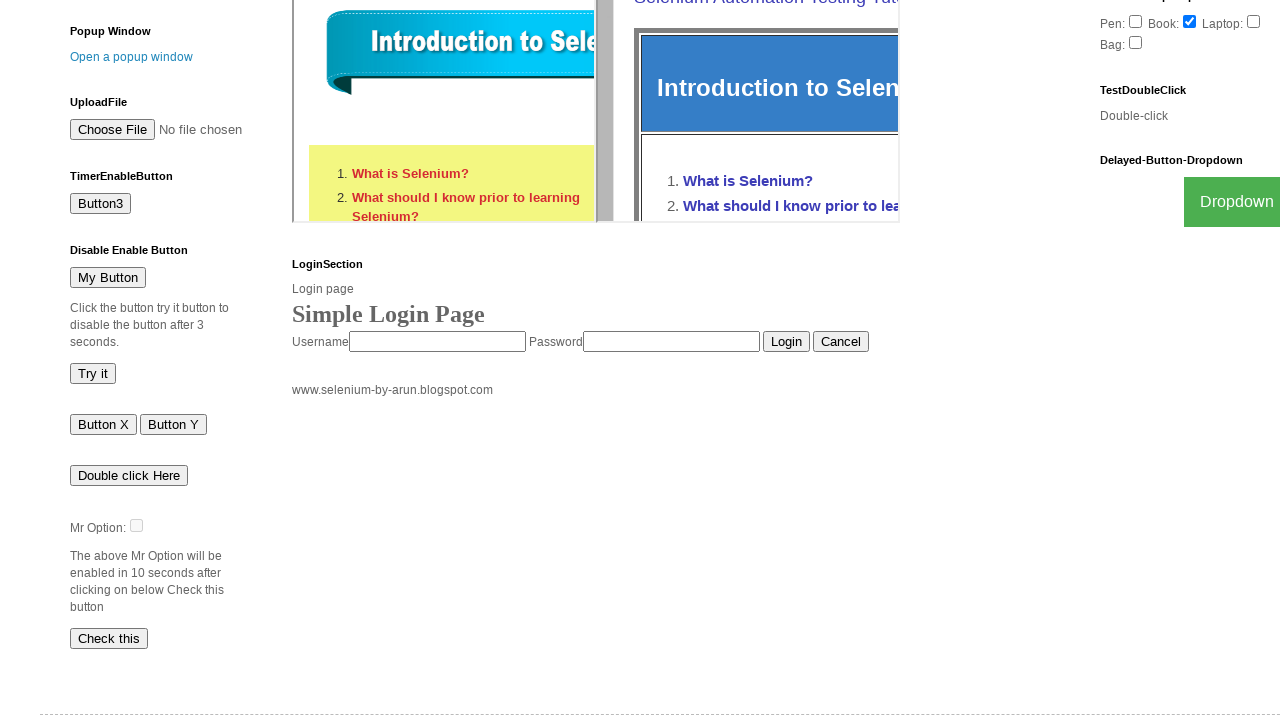

Double-clicked the 'Double click Here' button at (129, 475) on xpath=//button[.=' Double click Here   ']
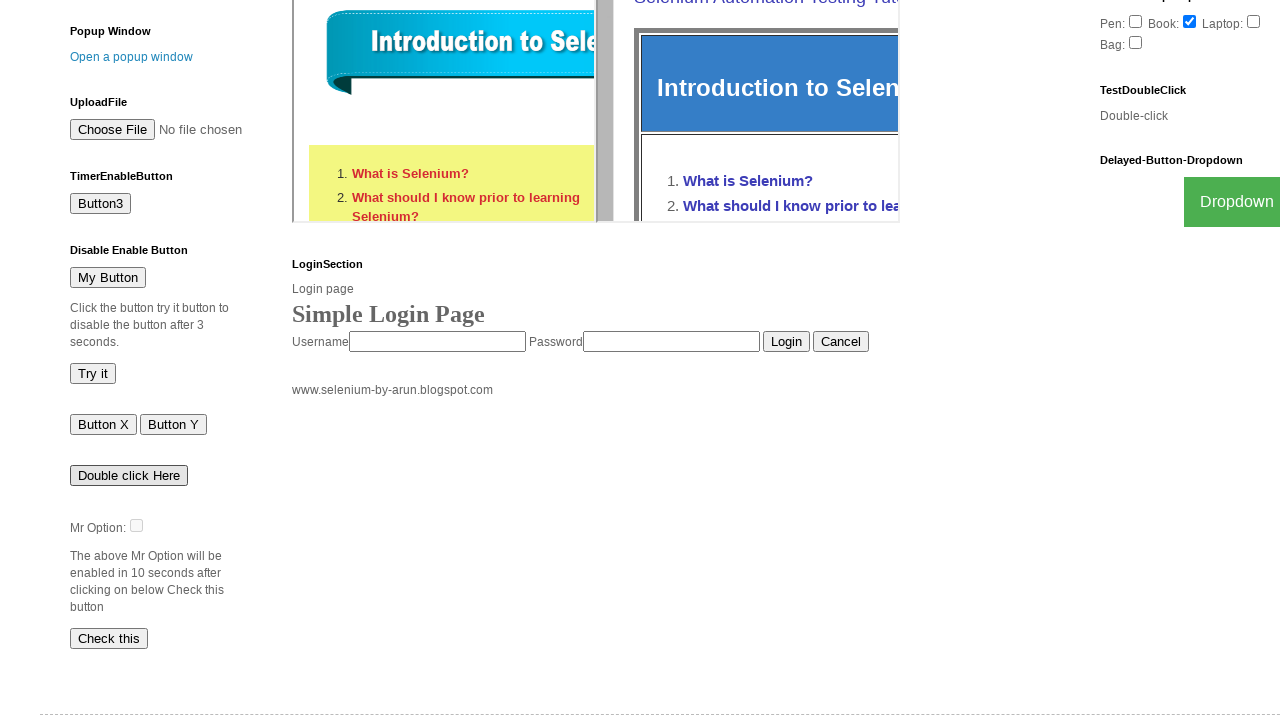

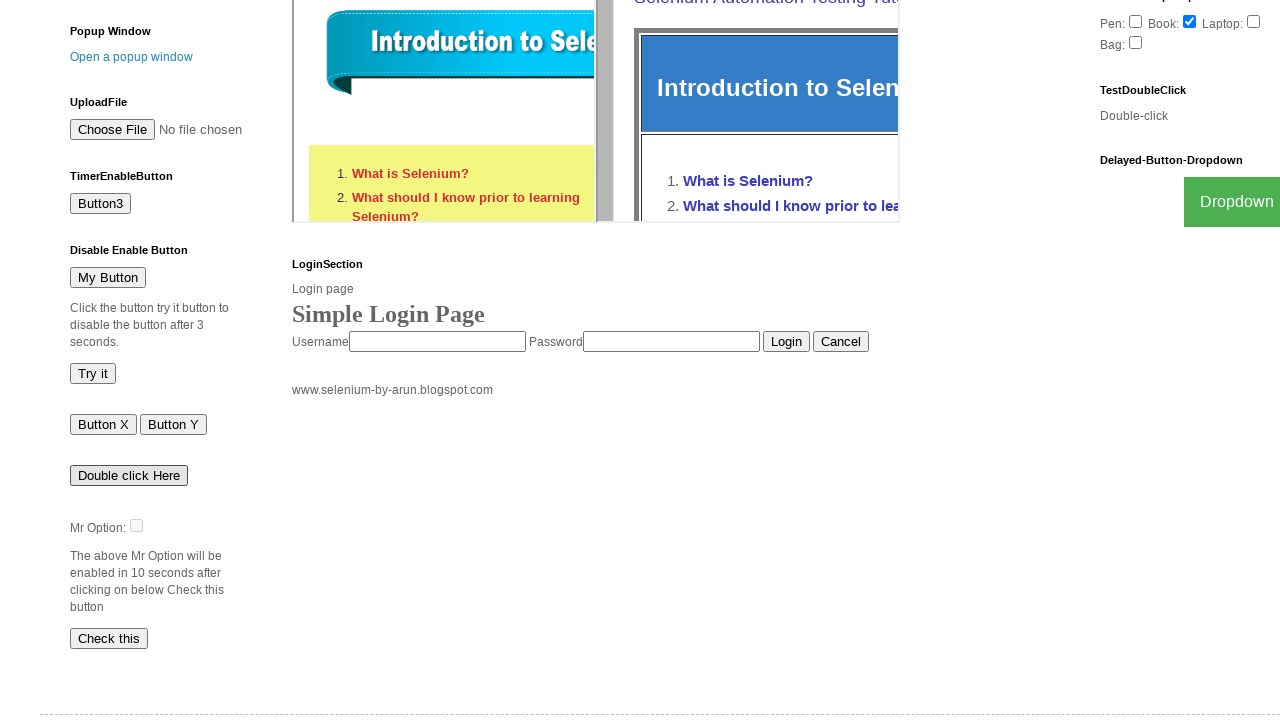